Tests selecting a dropdown option and waiting for a message to appear confirming the selection

Starting URL: https://eviltester.github.io/supportclasses/

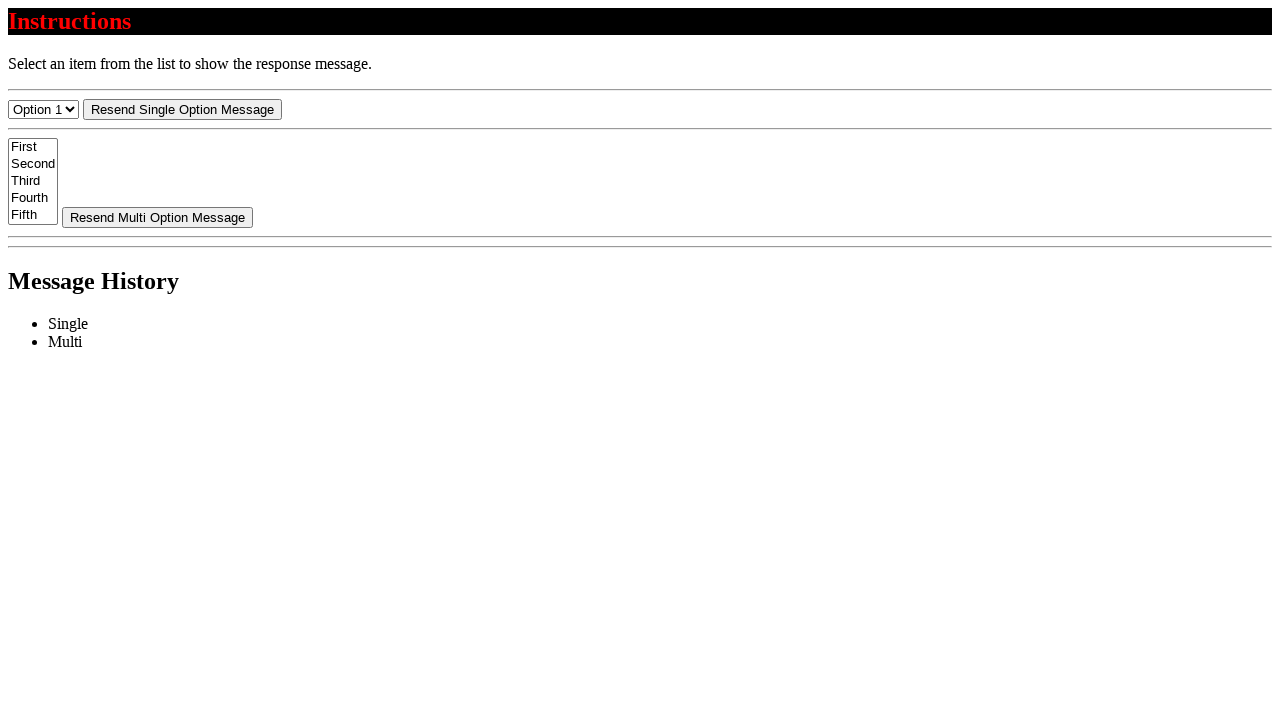

Selected 'Option 2' from dropdown menu on #select-menu
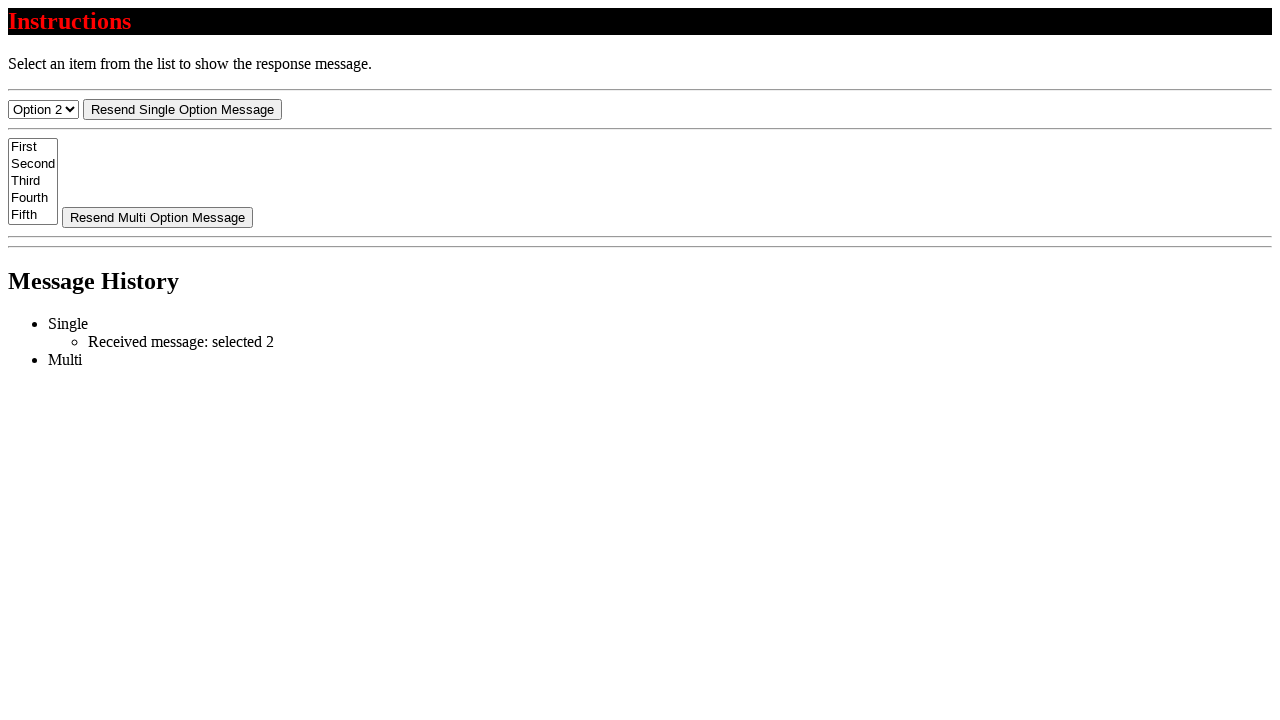

Confirmation message 'Received message: selected 2' appeared
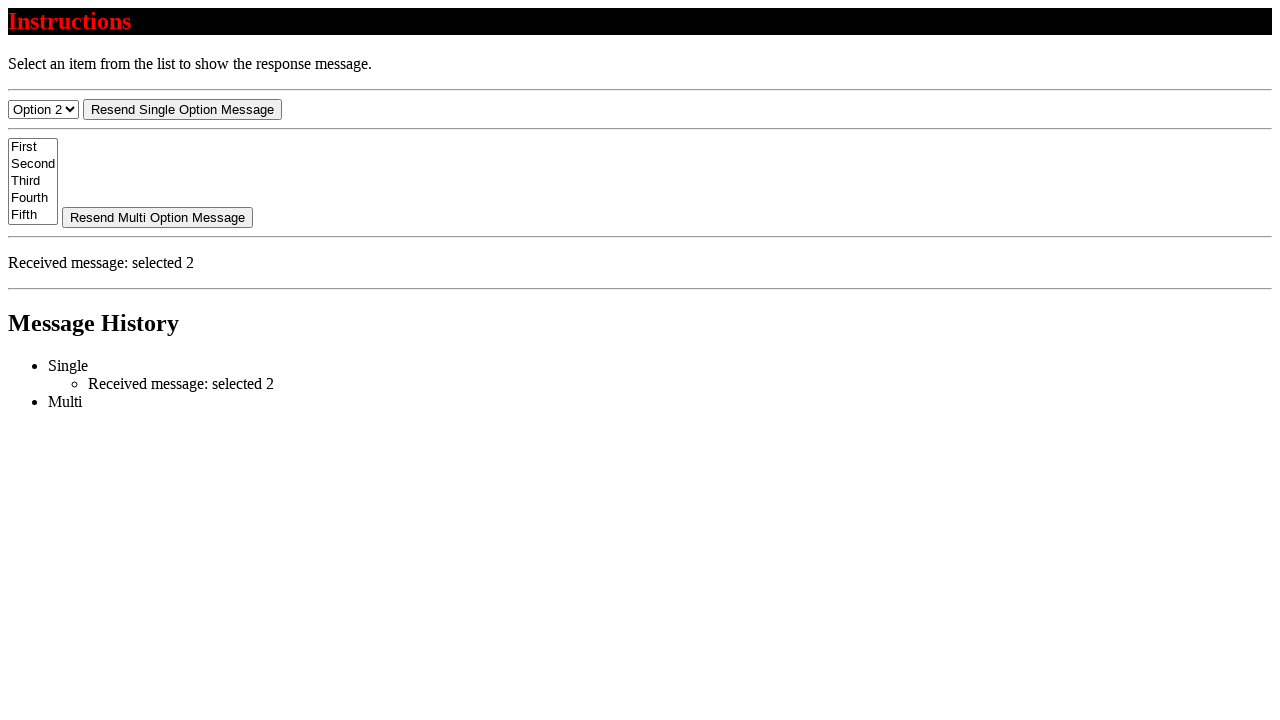

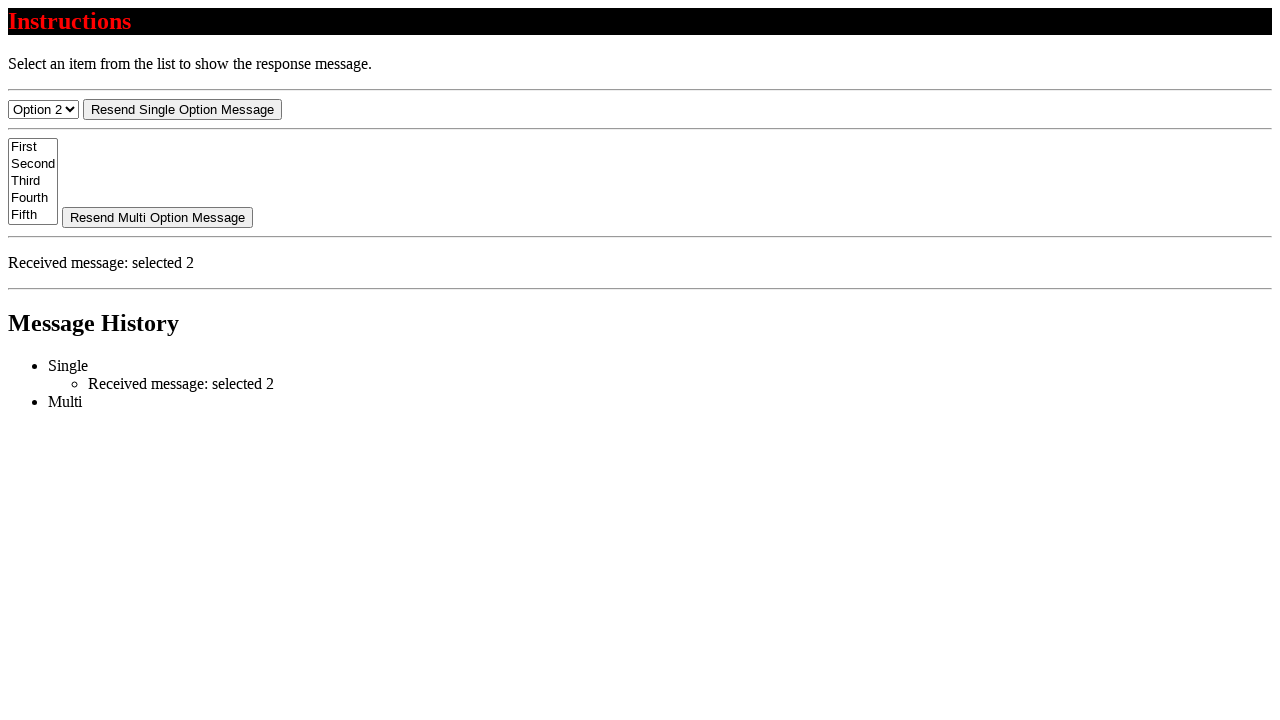